Tests opting out of A/B tests by first verifying the page shows an A/B test variation, then adding an opt-out cookie, refreshing, and confirming the page shows "No A/B Test"

Starting URL: http://the-internet.herokuapp.com/abtest

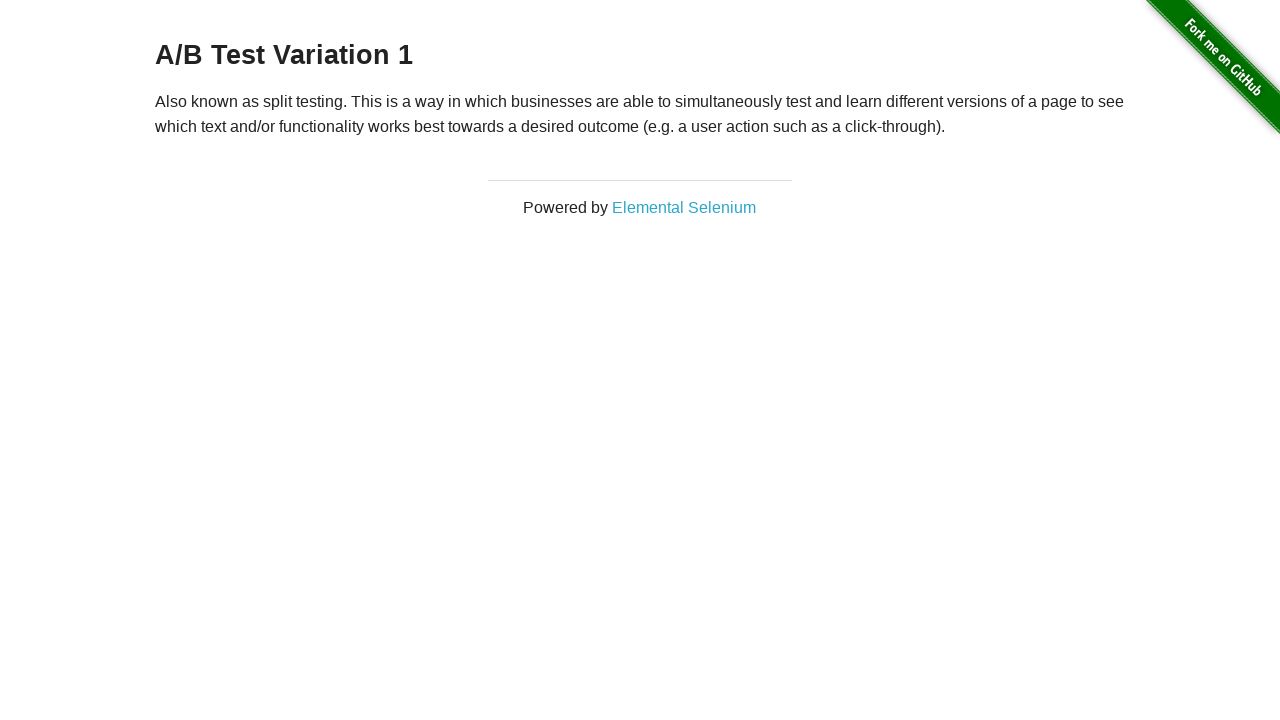

Located h3 heading element
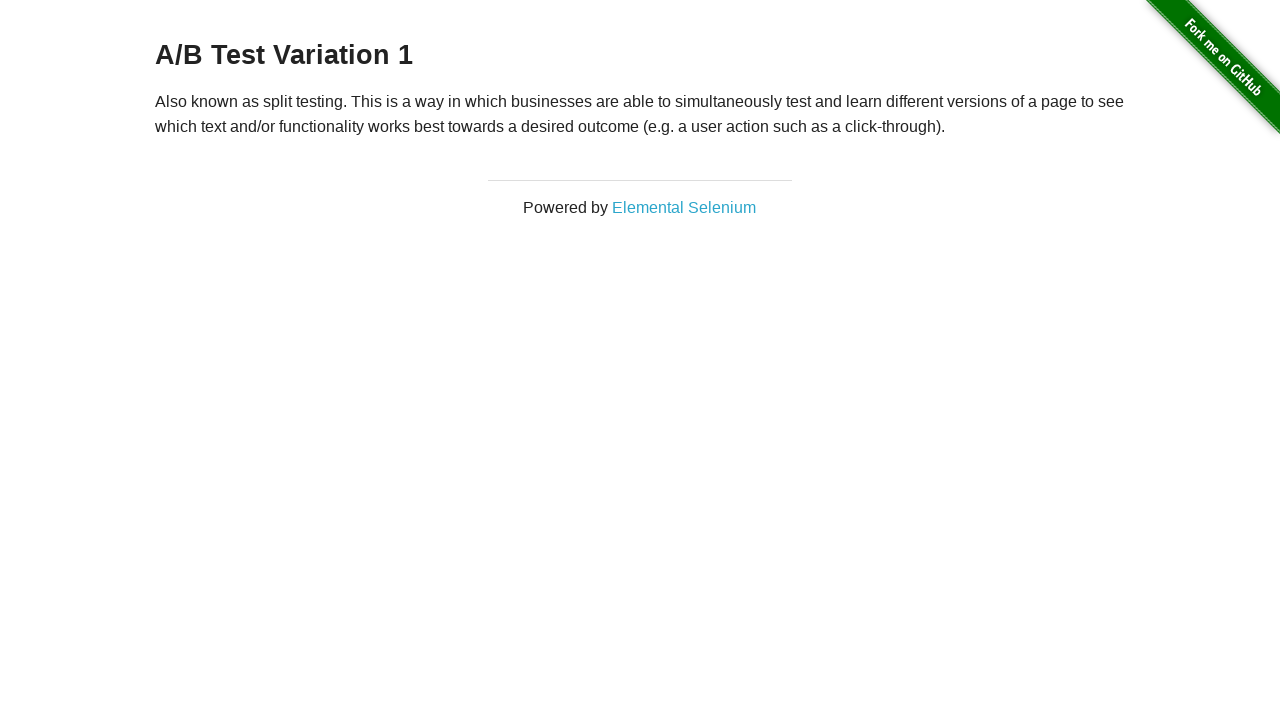

Retrieved heading text content
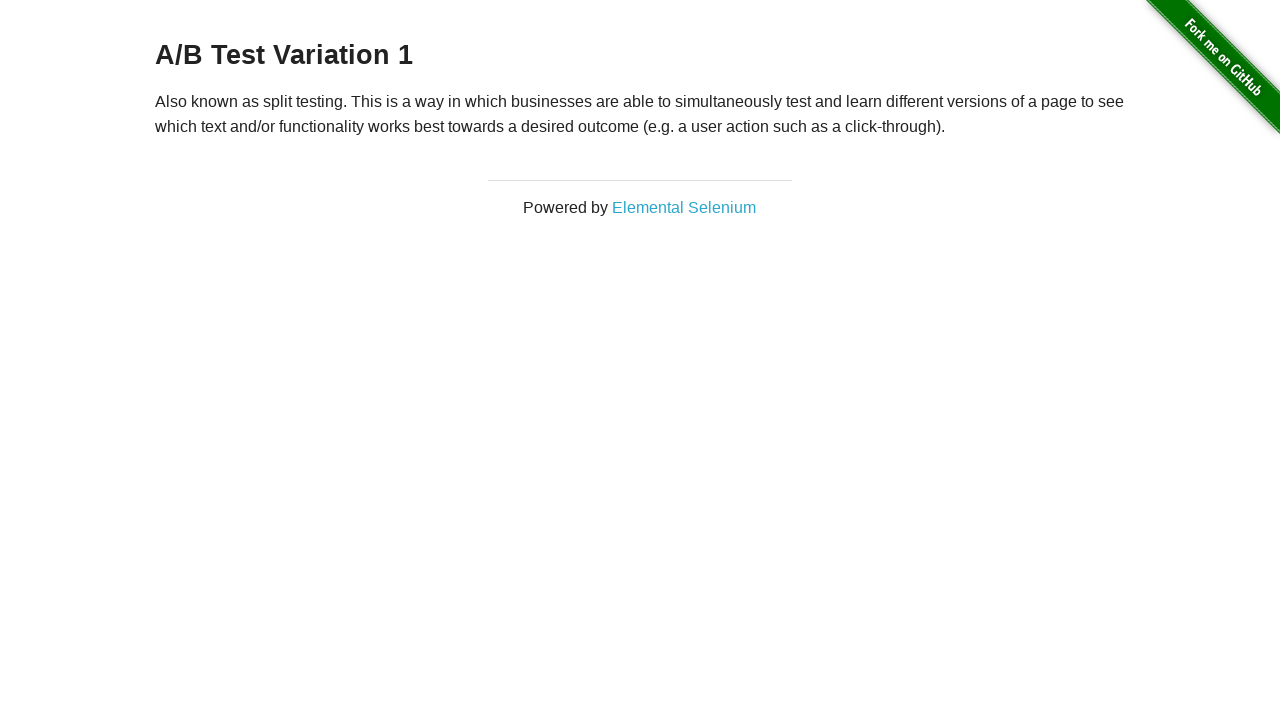

Verified page shows A/B test variation: 'A/B Test Variation 1'
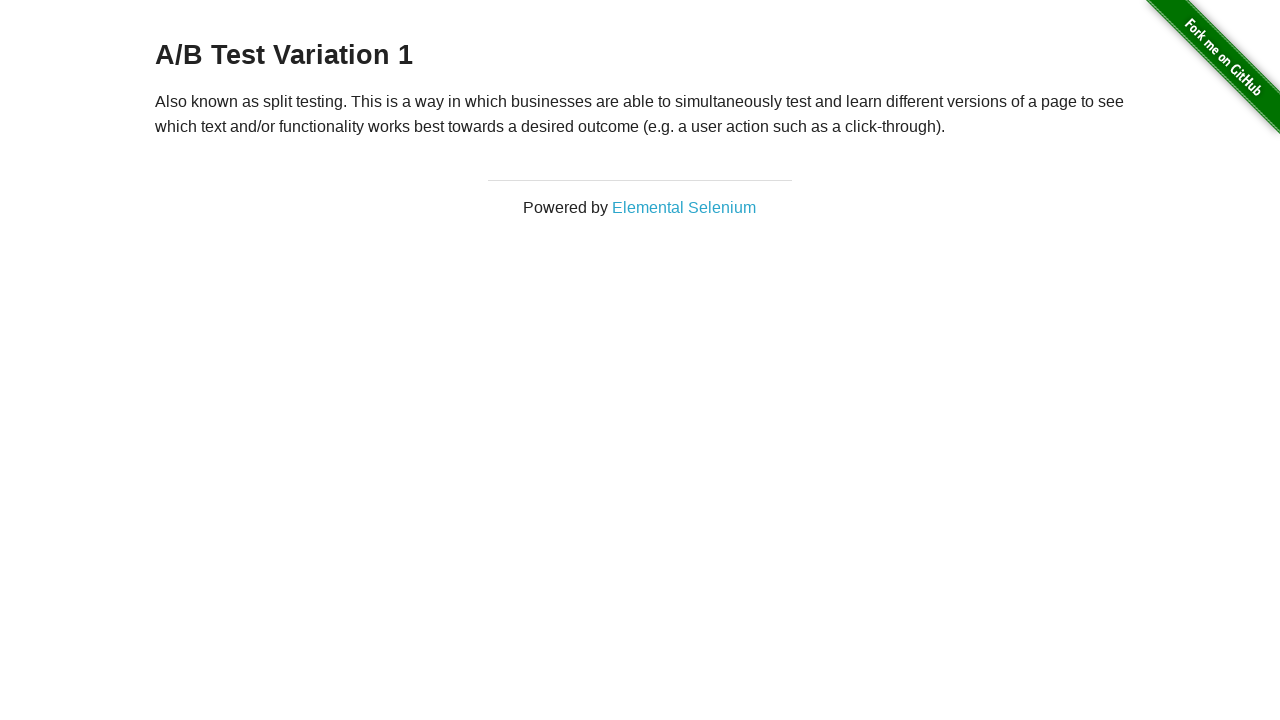

Added optimizelyOptOut cookie to context
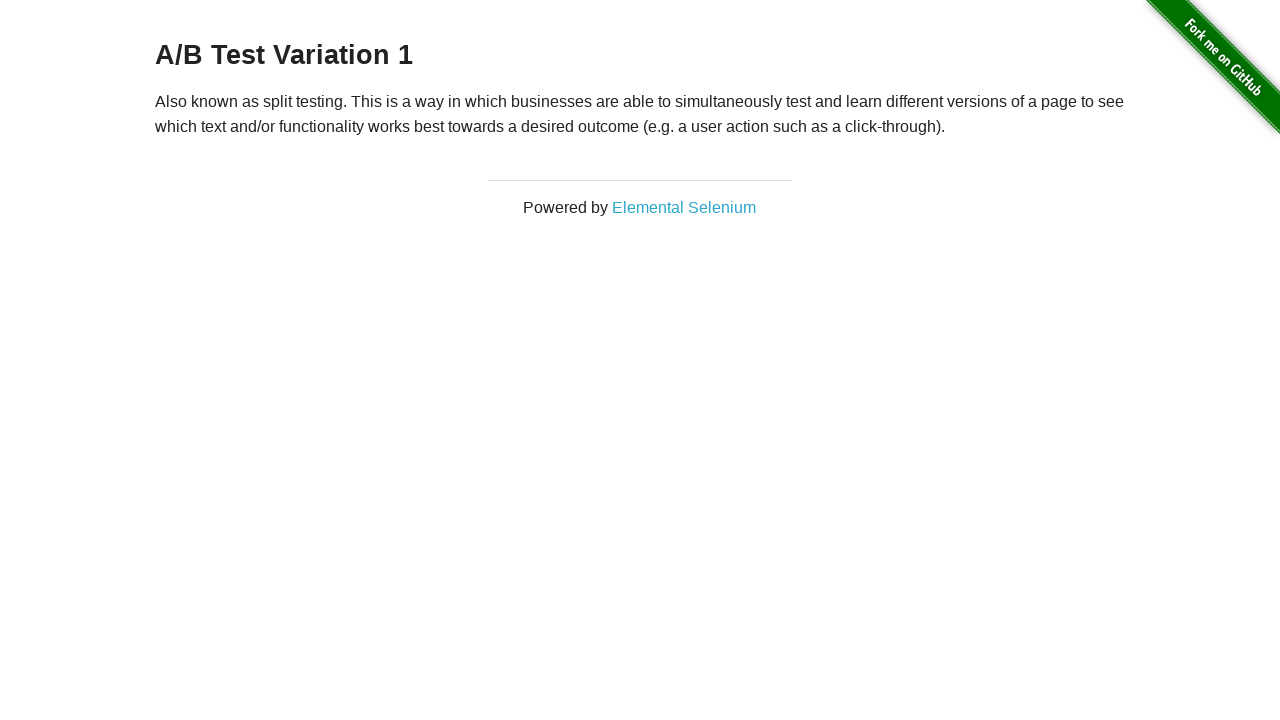

Reloaded page after adding opt-out cookie
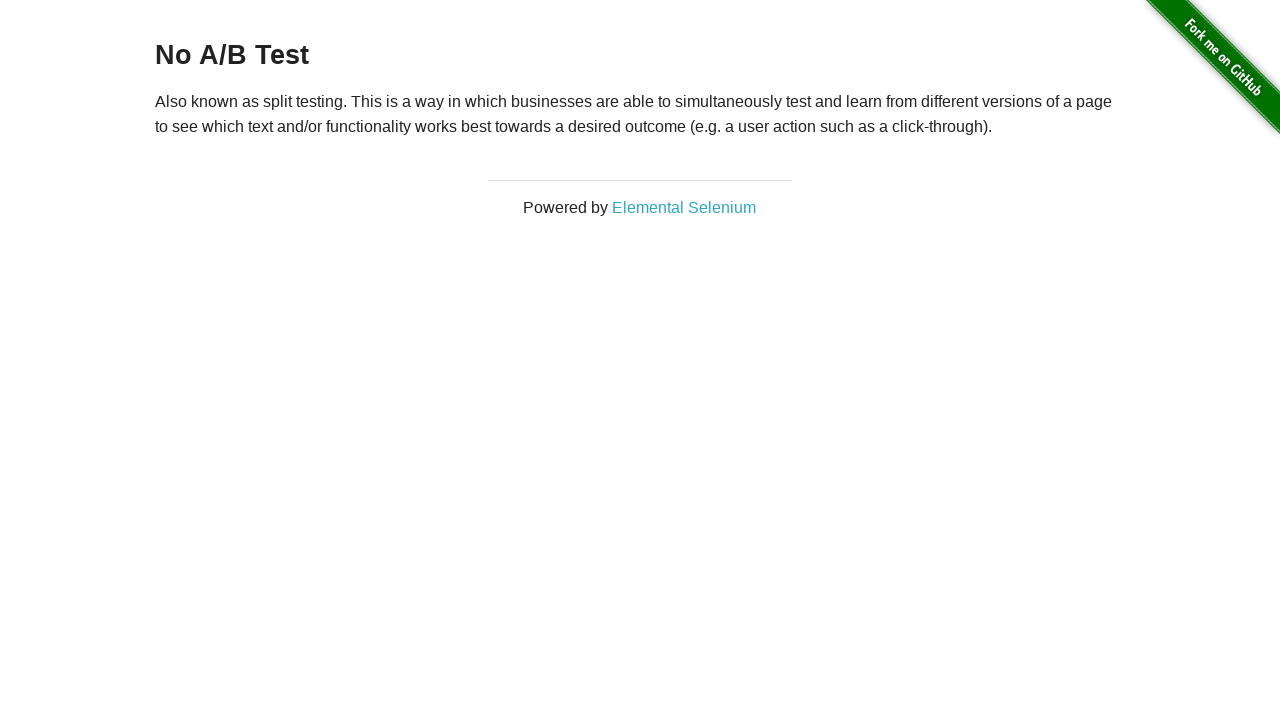

Retrieved heading text content after page reload
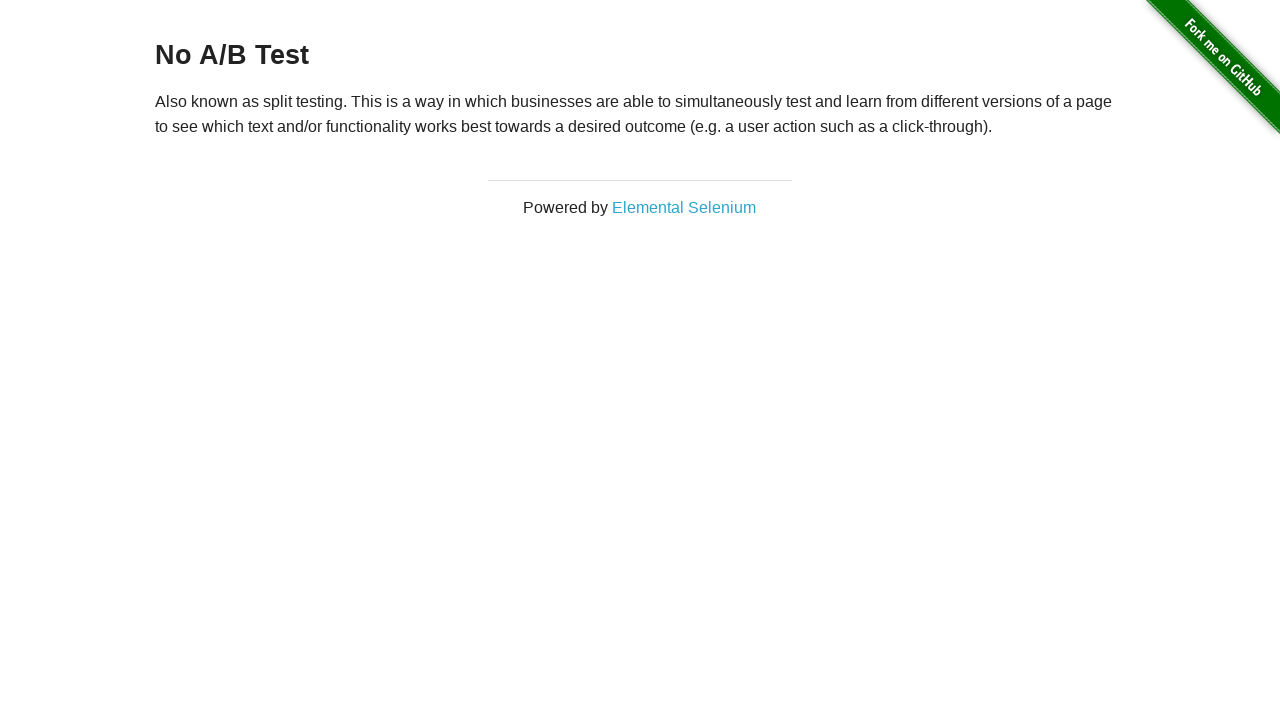

Verified page shows 'No A/B Test' after opt-out cookie applied
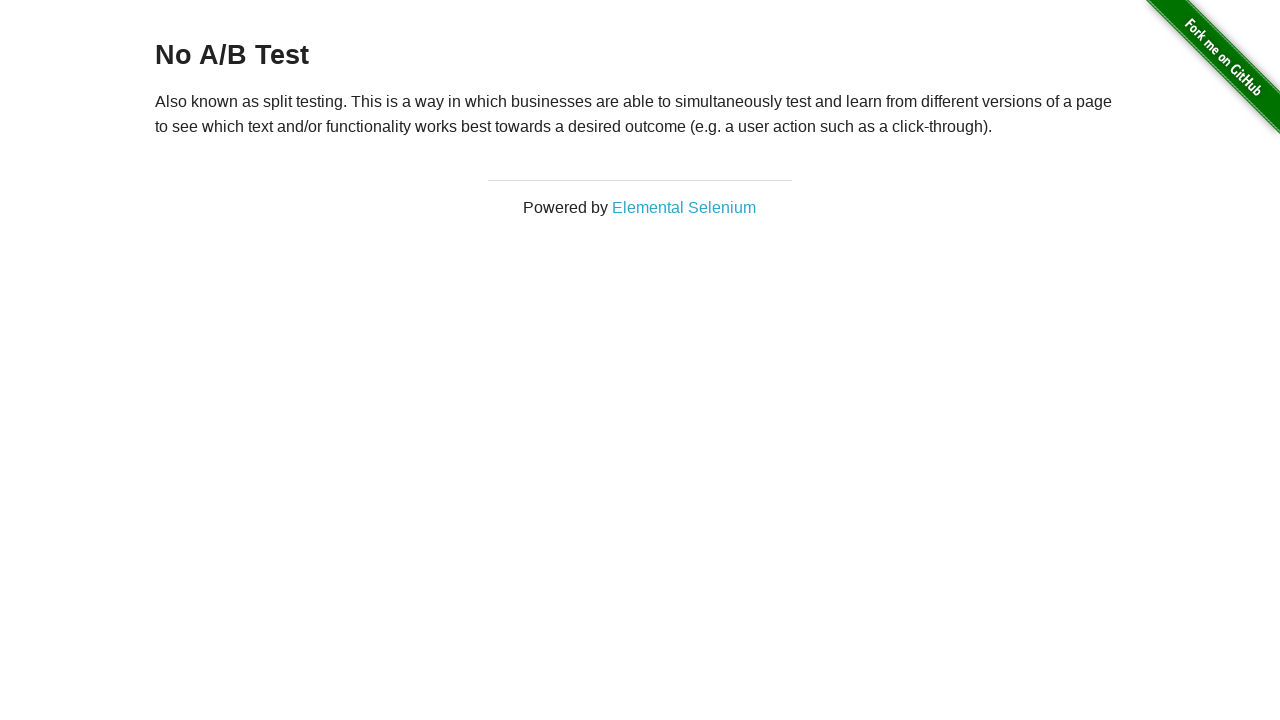

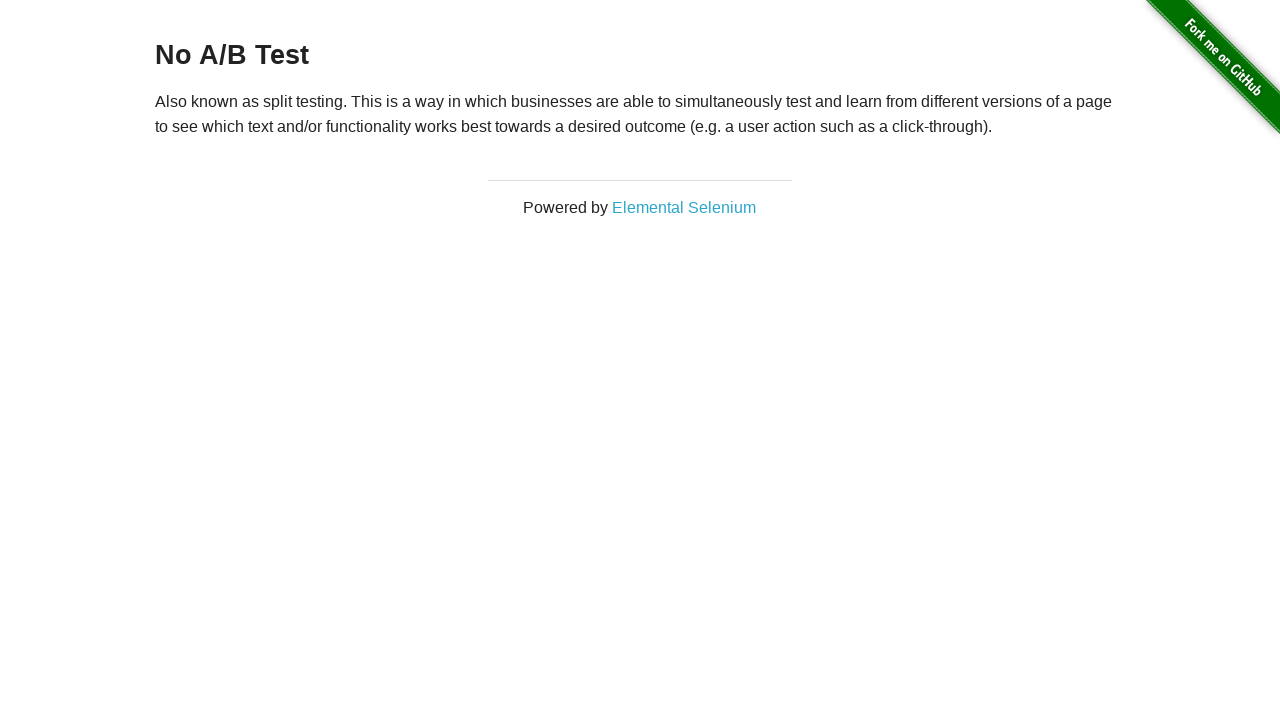